Tests alert handling functionality by triggering different types of alerts (standard alert and confirmation dialog) and interacting with them

Starting URL: https://rahulshettyacademy.com/AutomationPractice/

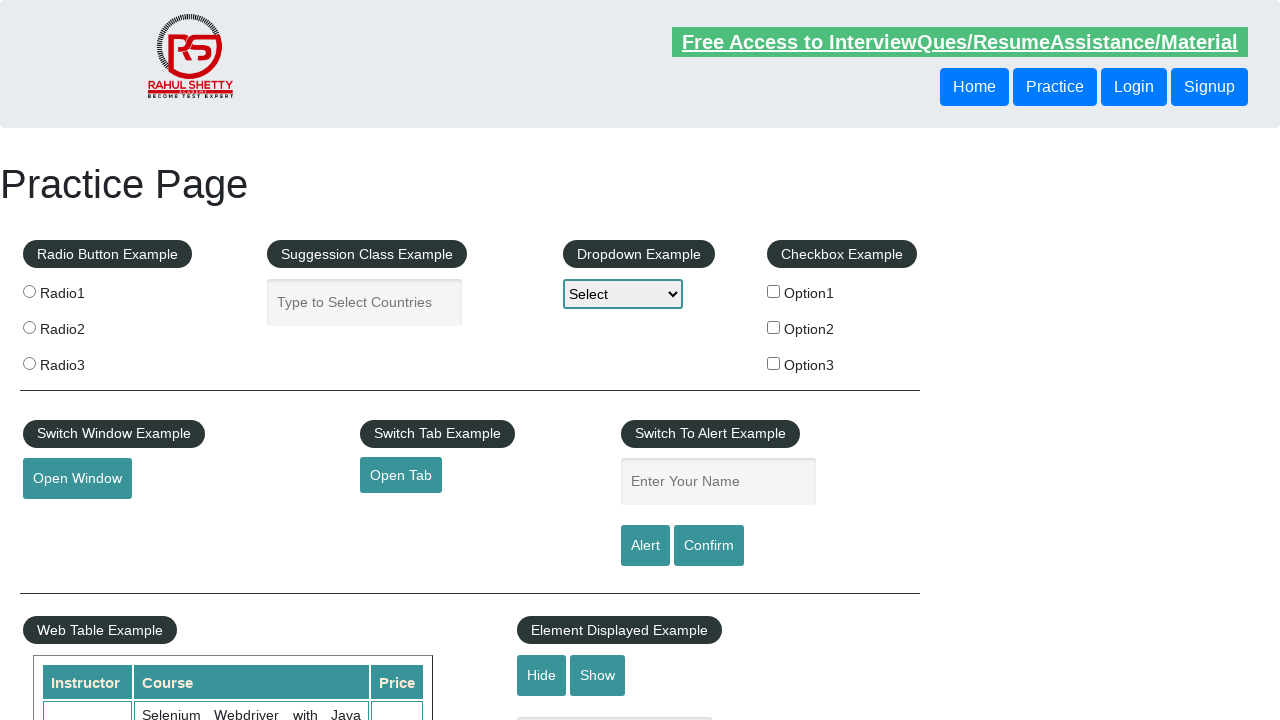

Filled name field with 'Arun Reji' on #name
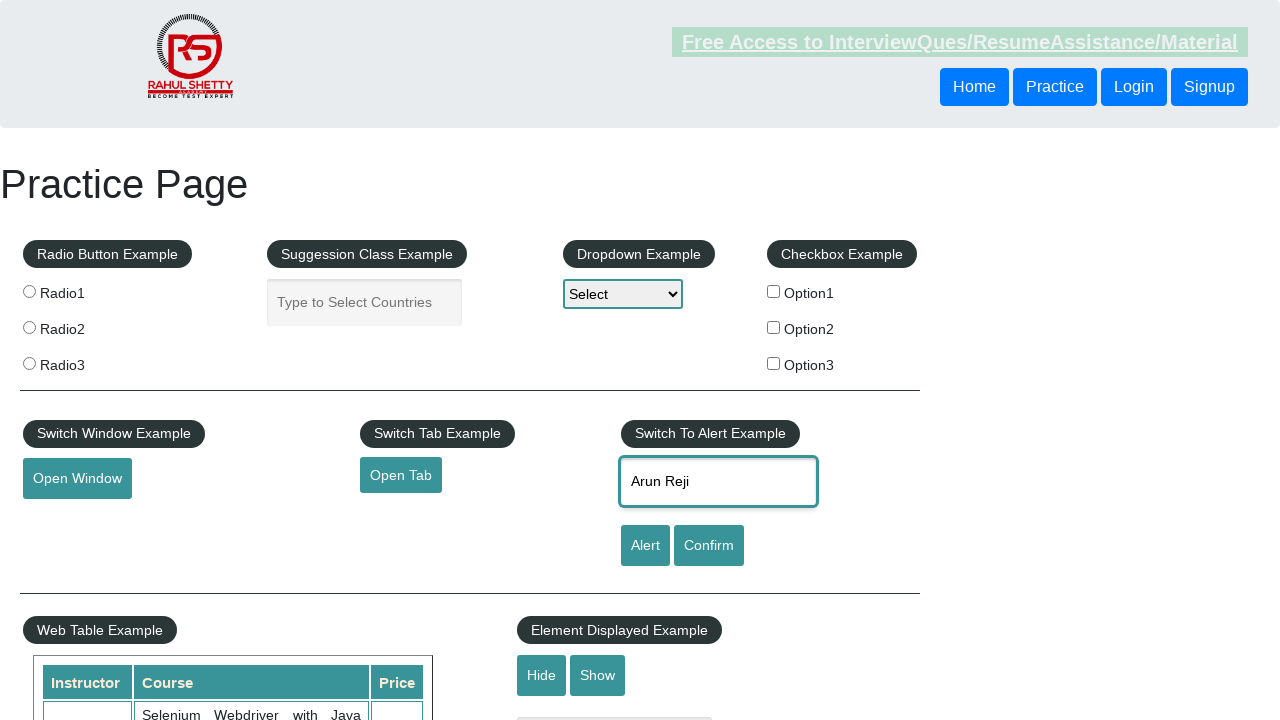

Set up dialog handler to accept alerts
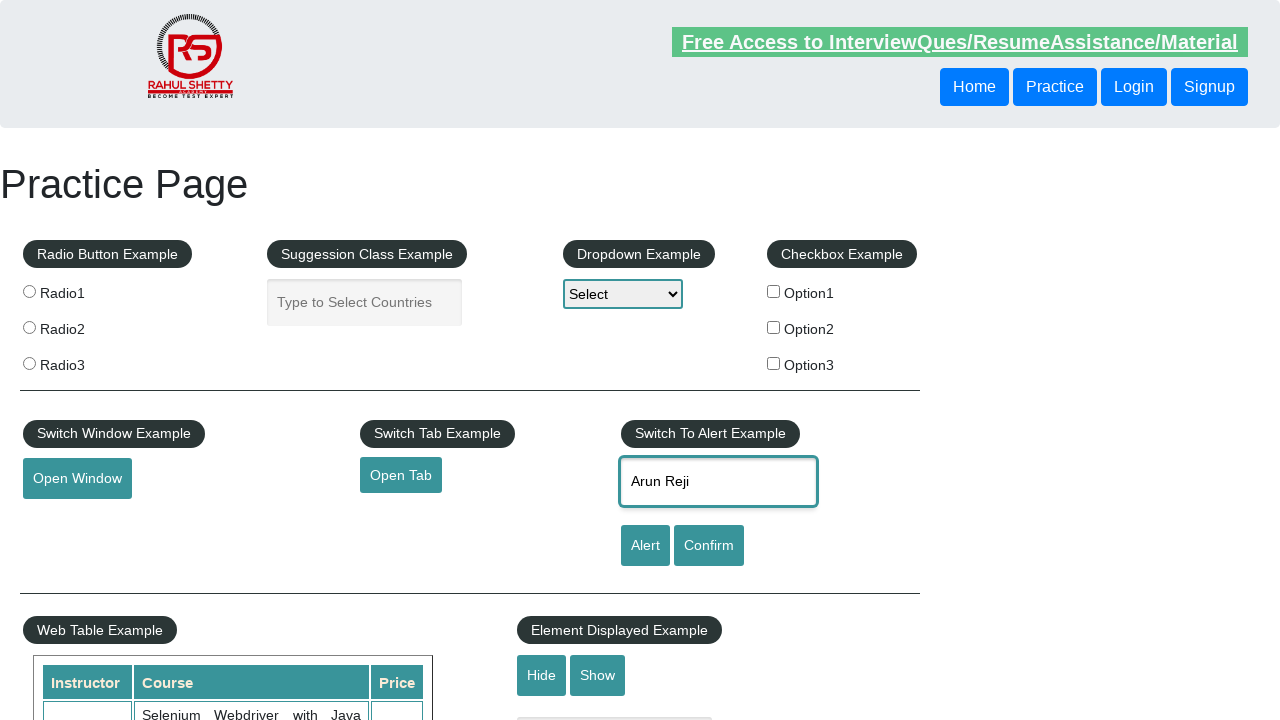

Clicked alert button and accepted the alert dialog at (645, 546) on #alertbtn
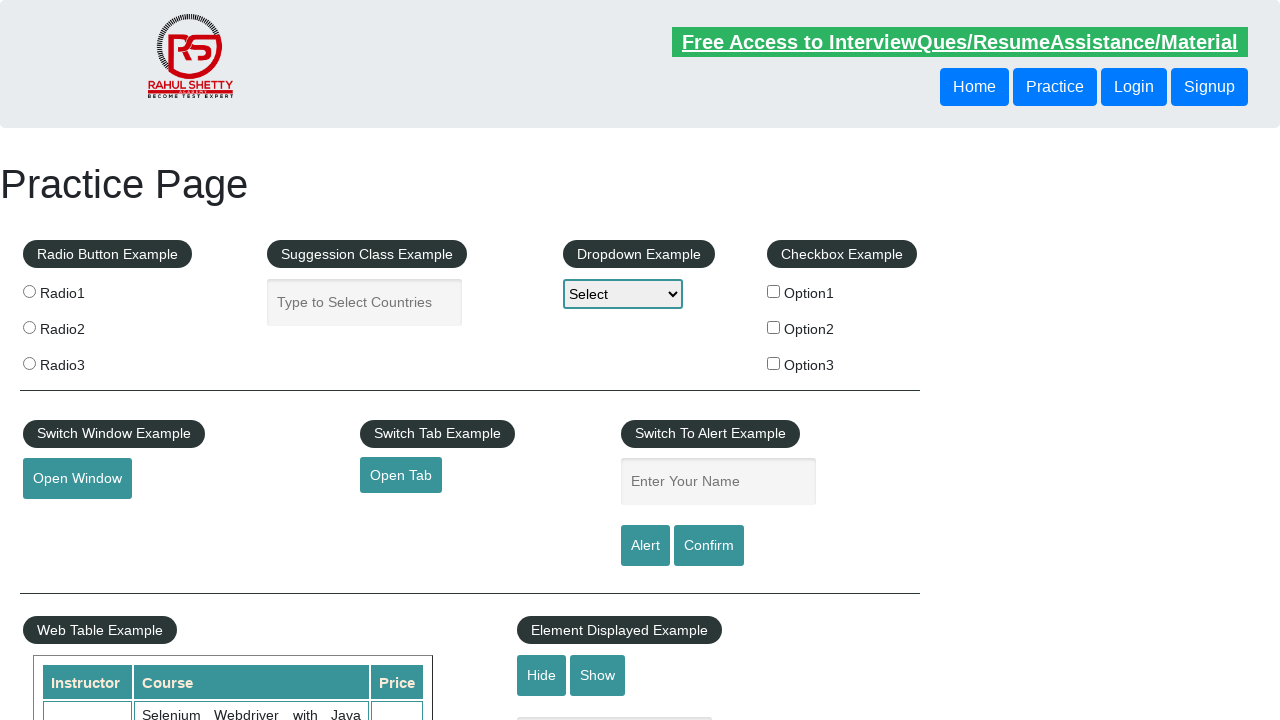

Set up dialog handler to dismiss confirmation dialogs
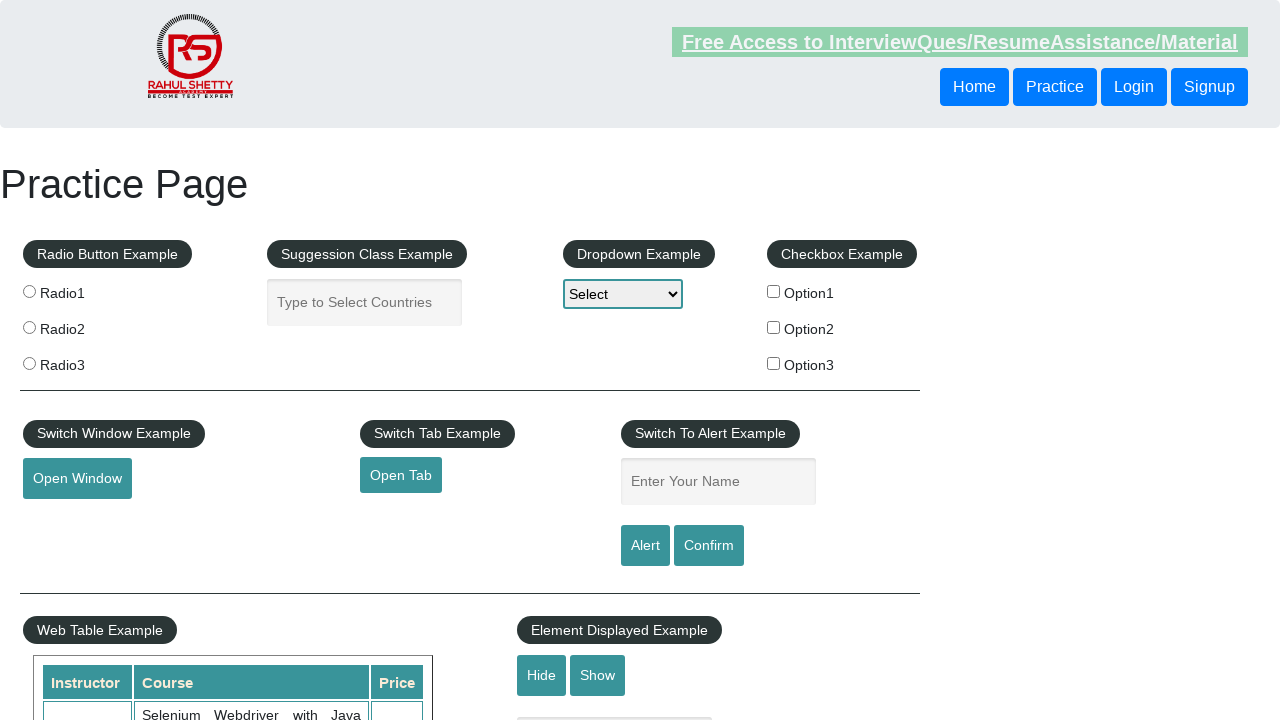

Clicked confirm button and dismissed the confirmation dialog at (709, 546) on #confirmbtn
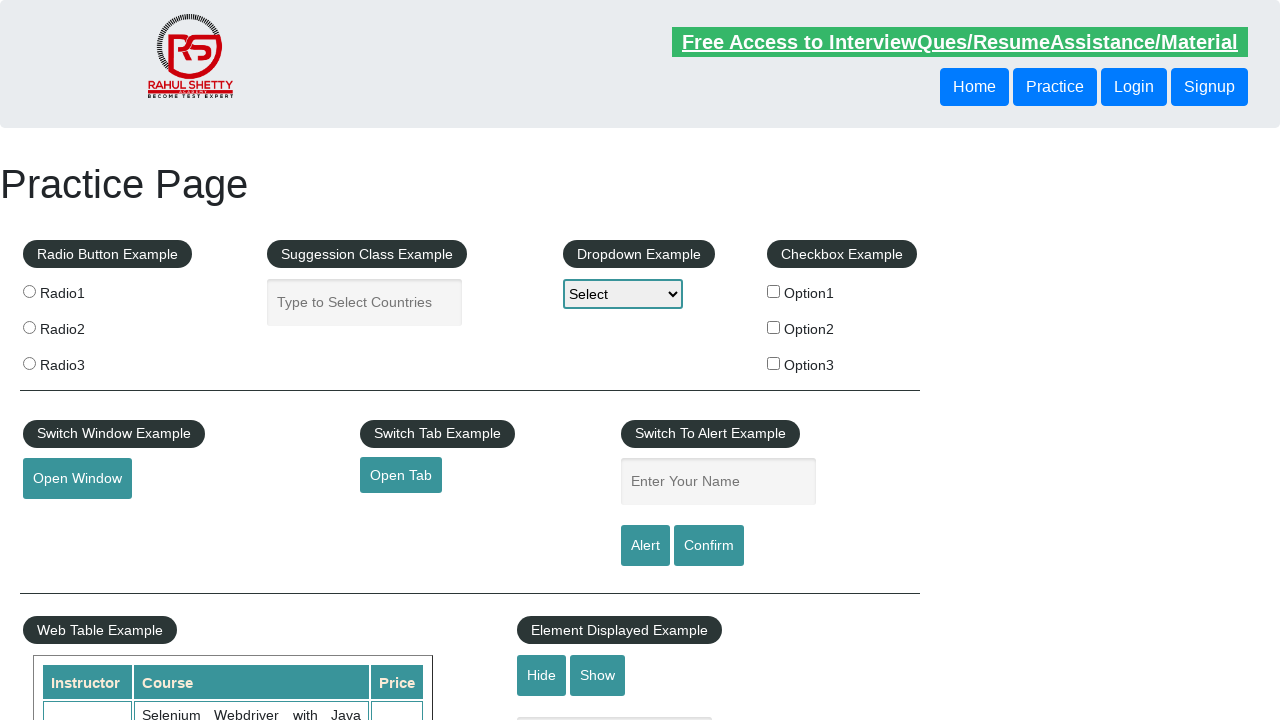

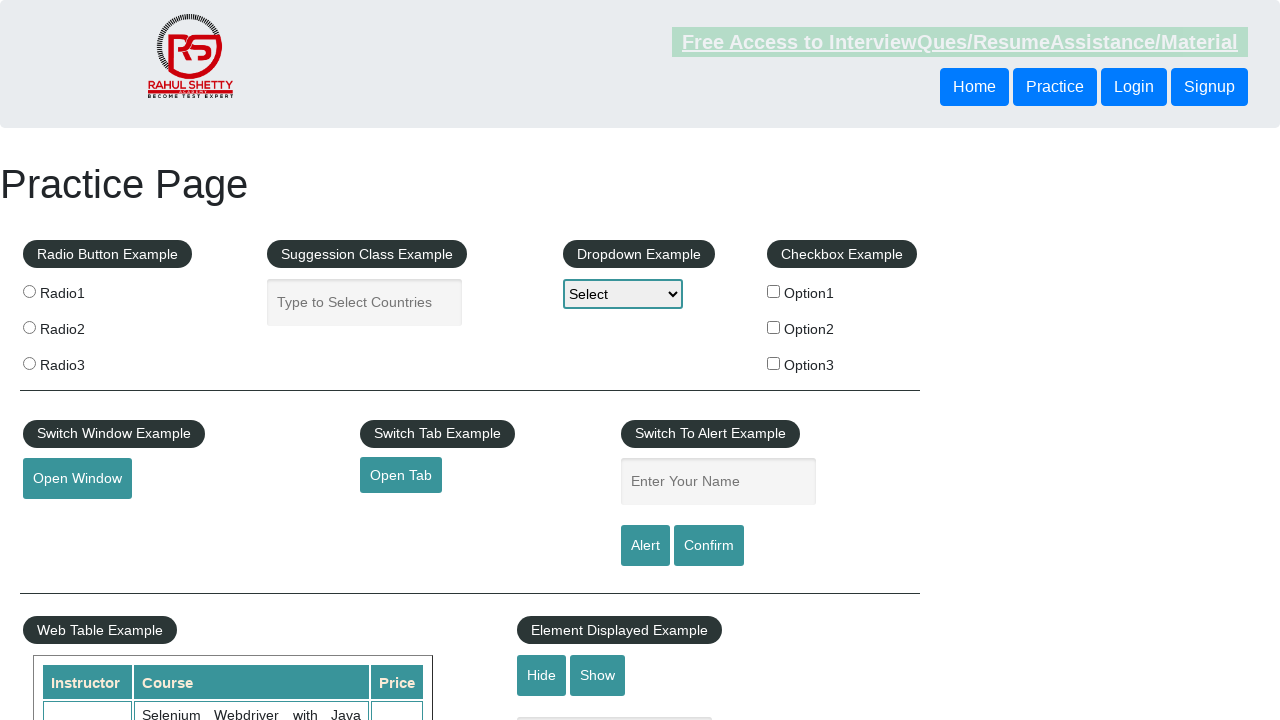